Tests dynamic loading functionality by clicking a start button and verifying that "Hello World!" text appears after loading completes

Starting URL: https://automationfc.github.io/dynamic-loading/

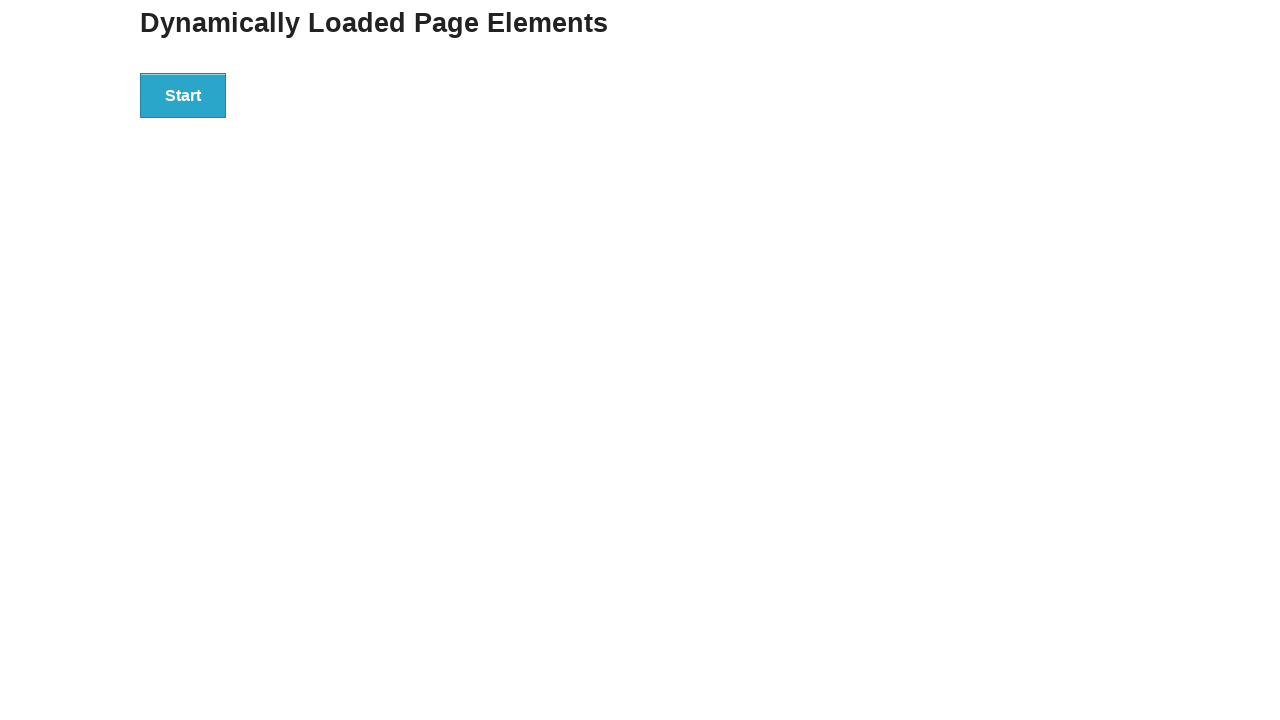

Navigated to dynamic loading test page
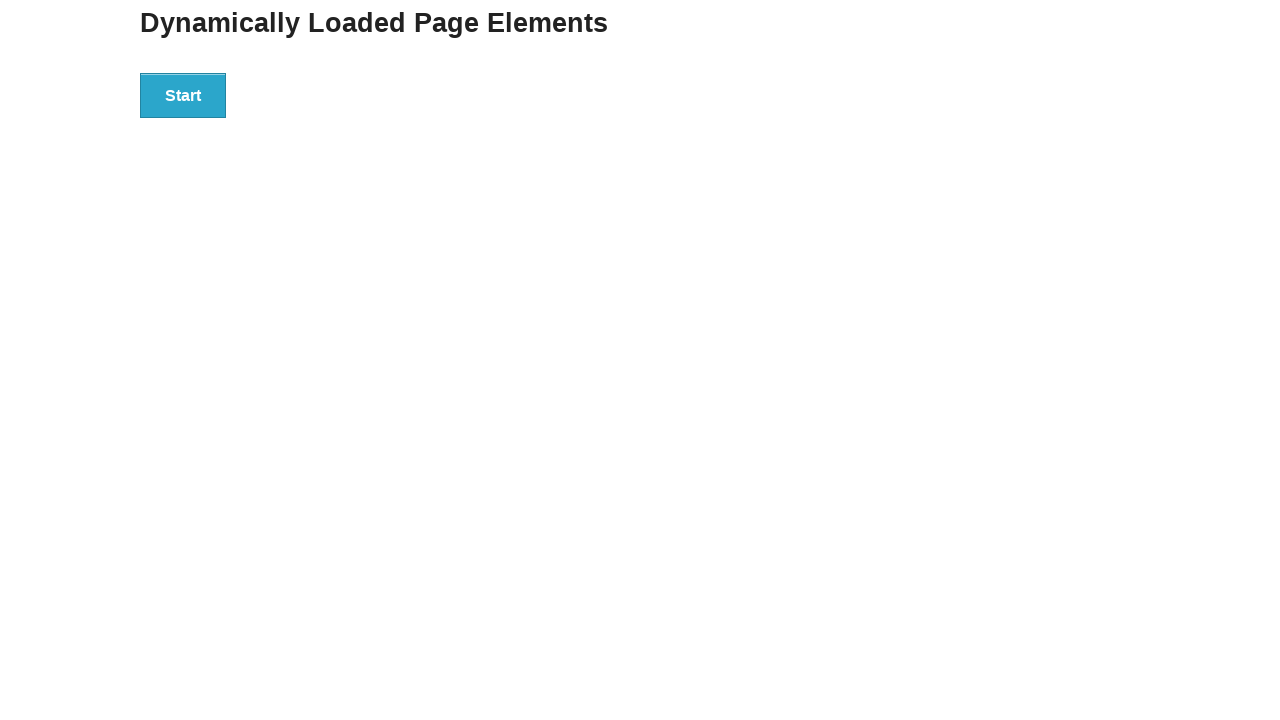

Clicked start button to trigger dynamic loading at (183, 95) on div#start > button
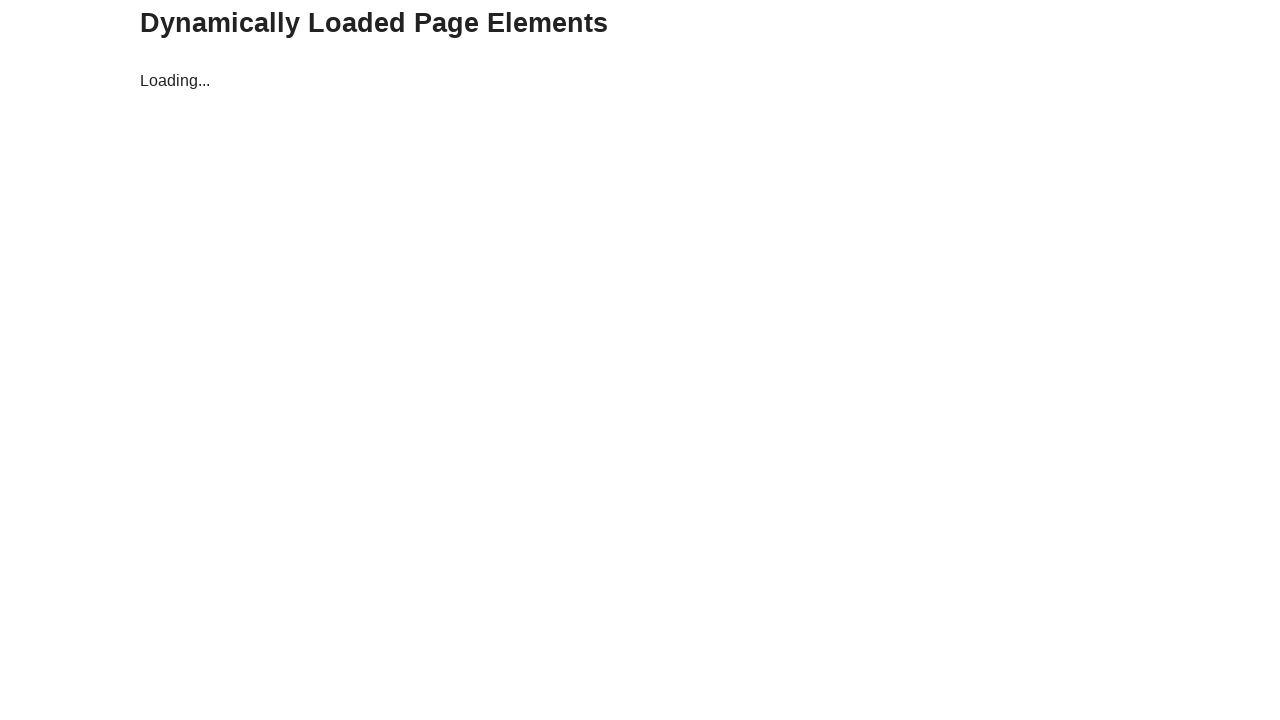

Waited for finish text to appear after loading completed
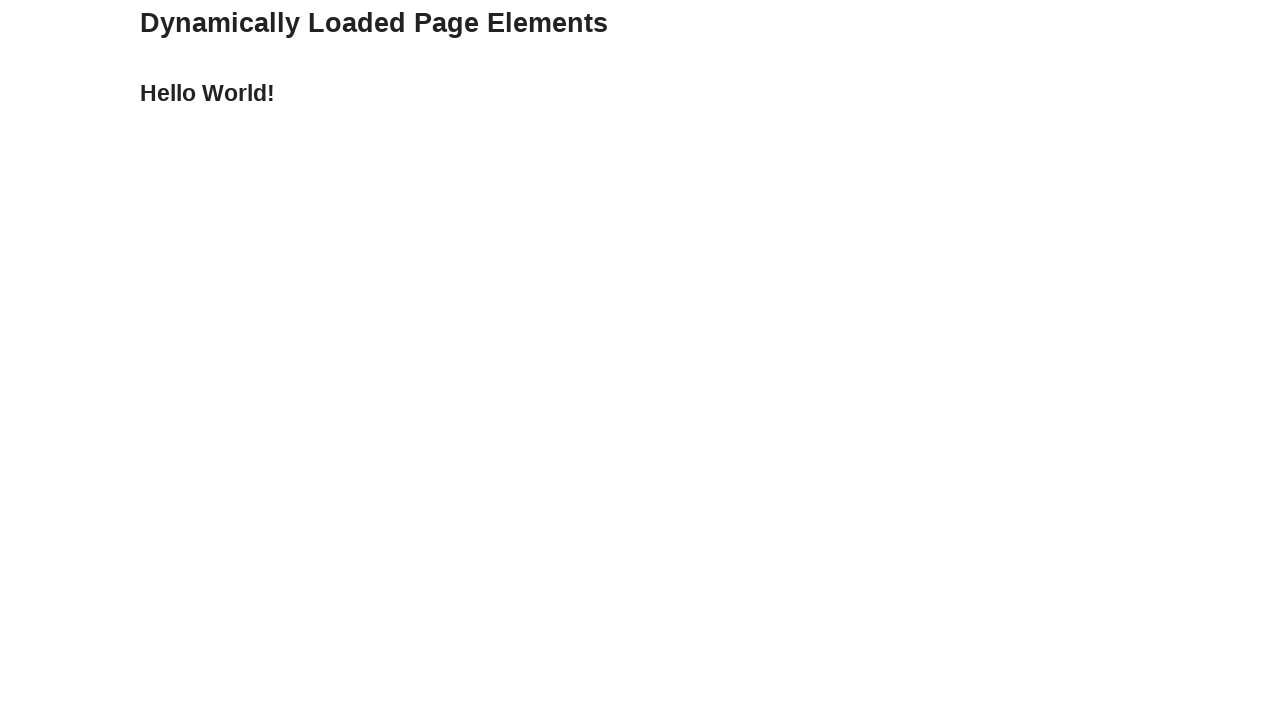

Retrieved finish text content
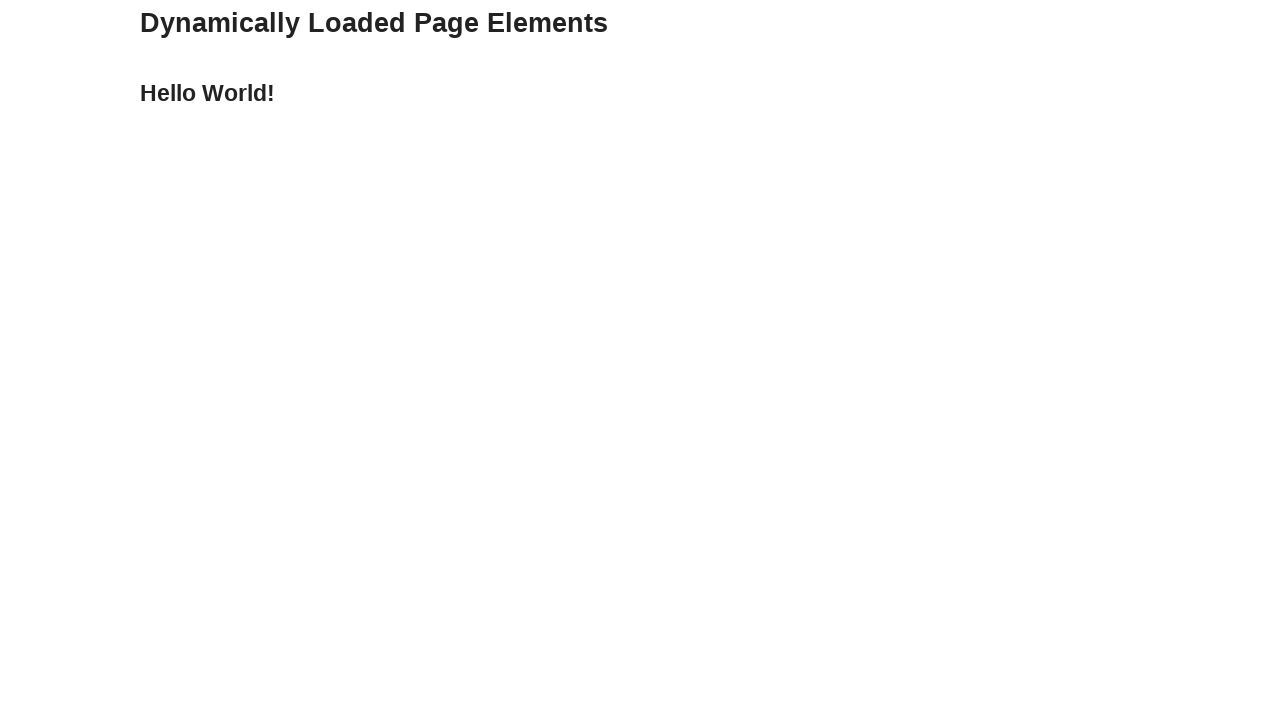

Verified that finish text equals 'Hello World!' - Test passed
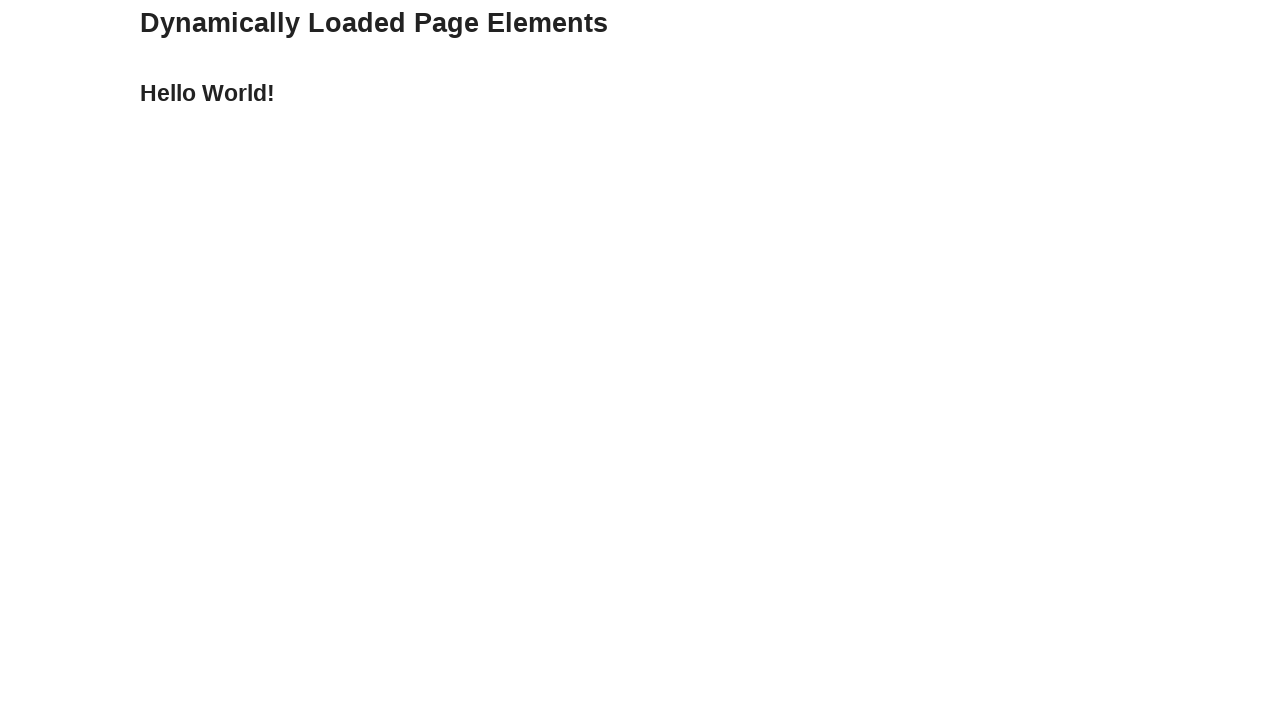

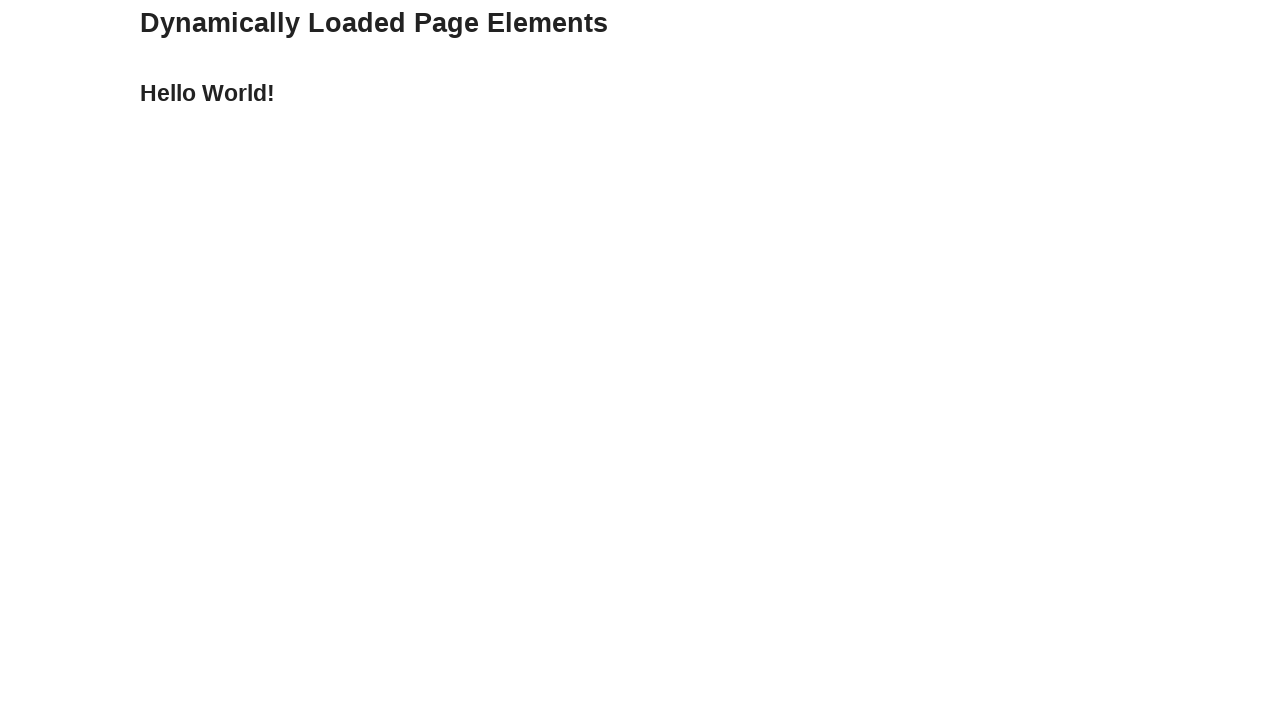